Tests that clicking Clear completed removes completed items from the list.

Starting URL: https://demo.playwright.dev/todomvc

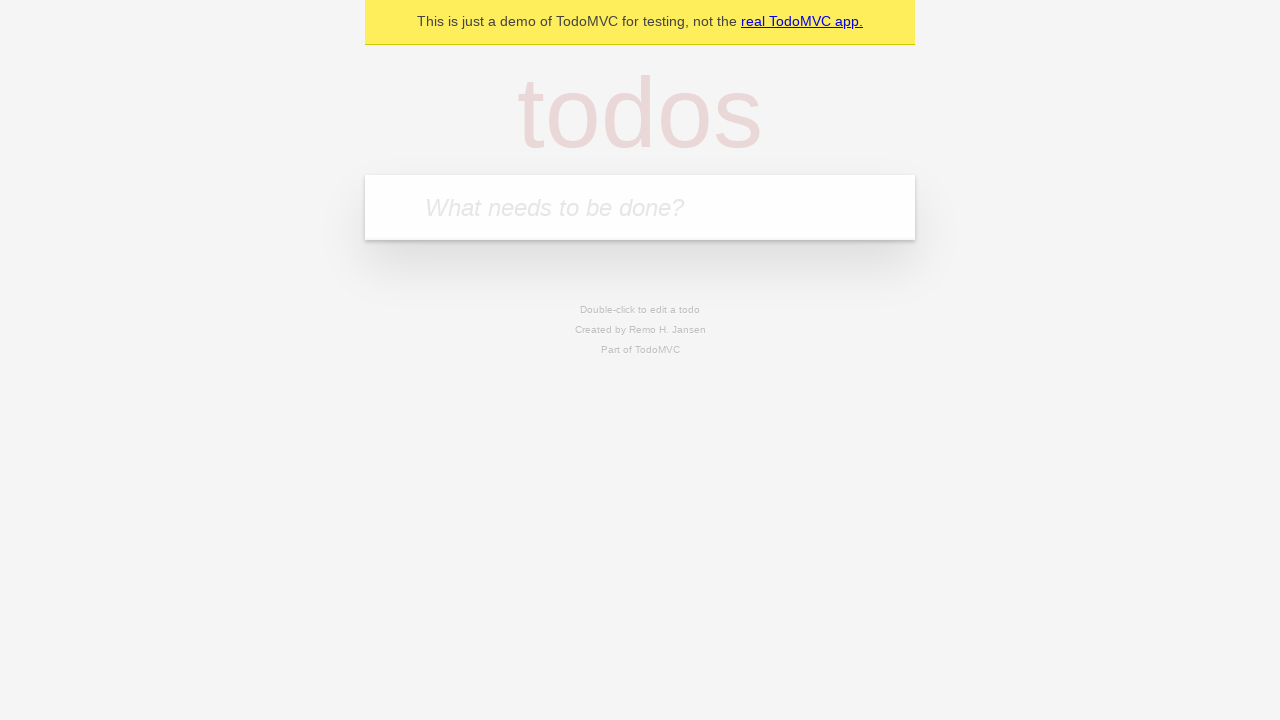

Filled todo input with 'buy some cheese' on internal:attr=[placeholder="What needs to be done?"i]
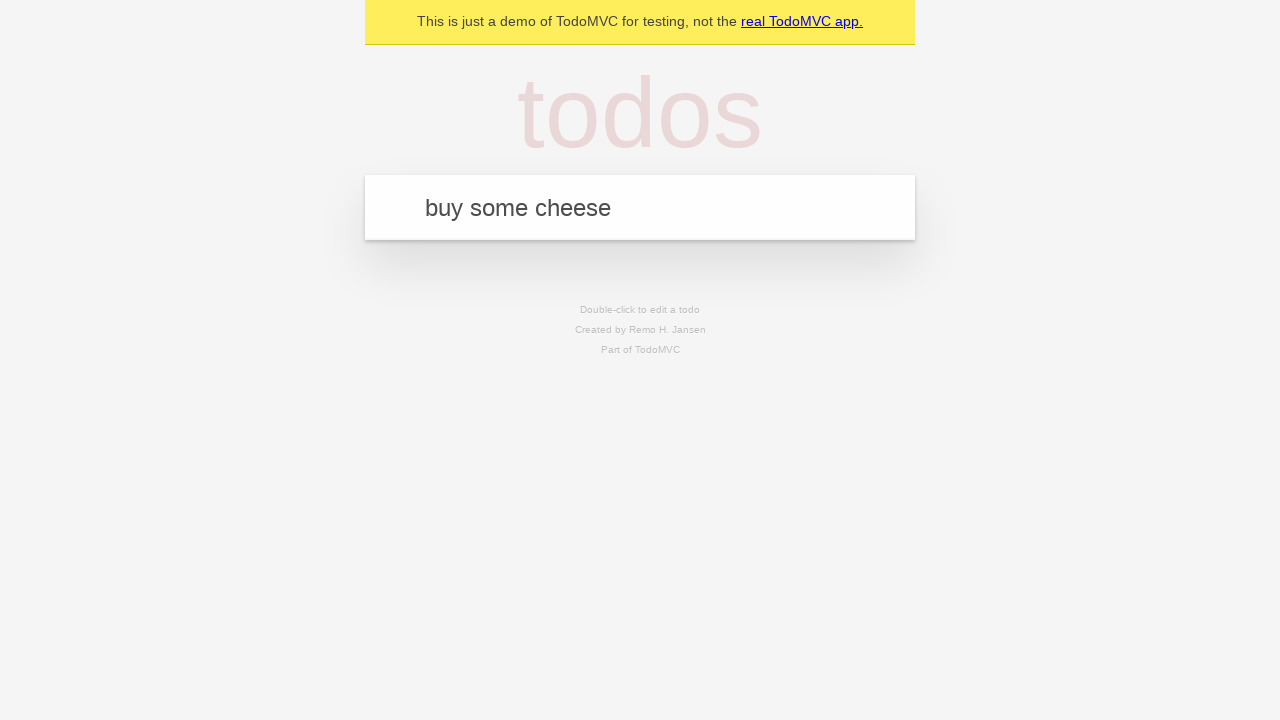

Pressed Enter to add first todo item on internal:attr=[placeholder="What needs to be done?"i]
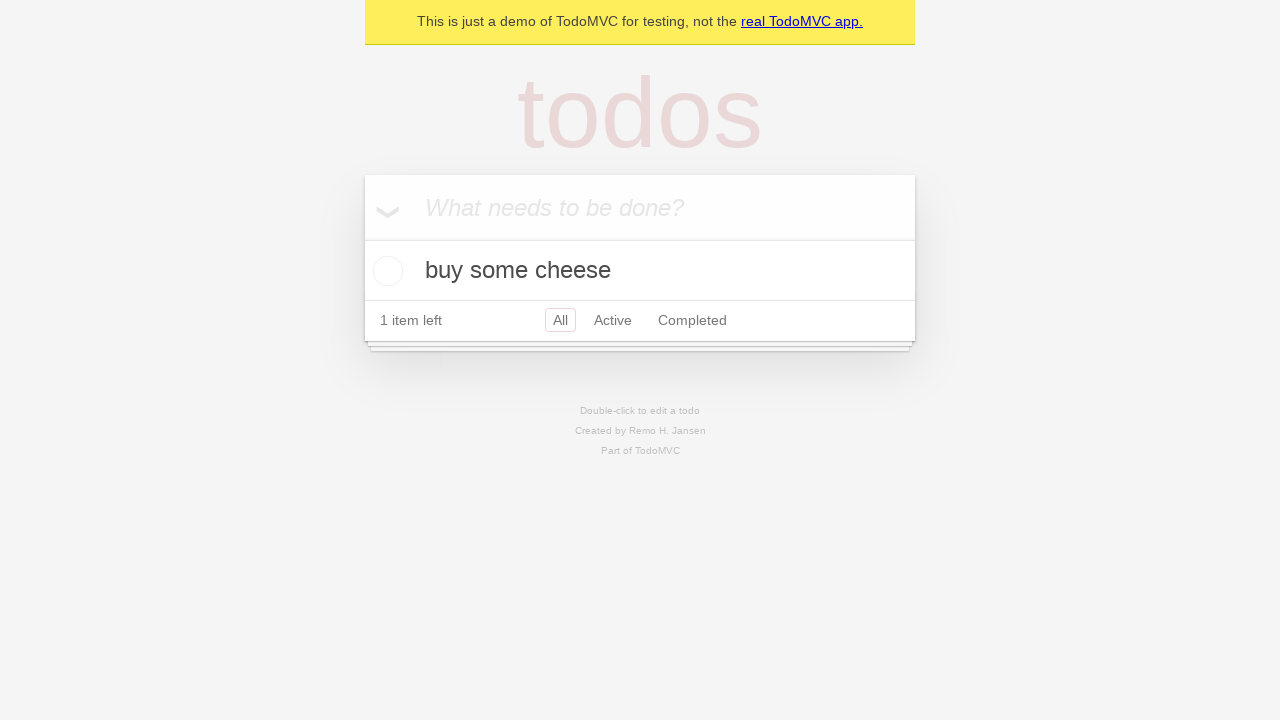

Filled todo input with 'feed the cat' on internal:attr=[placeholder="What needs to be done?"i]
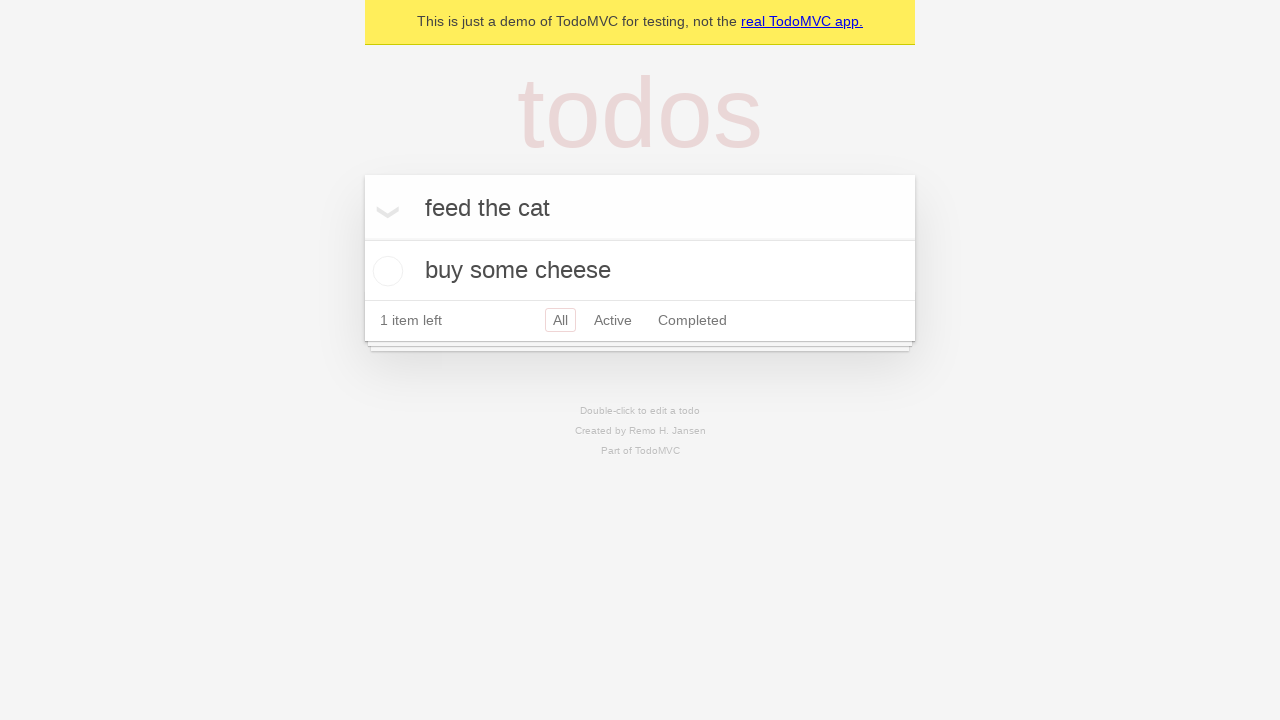

Pressed Enter to add second todo item on internal:attr=[placeholder="What needs to be done?"i]
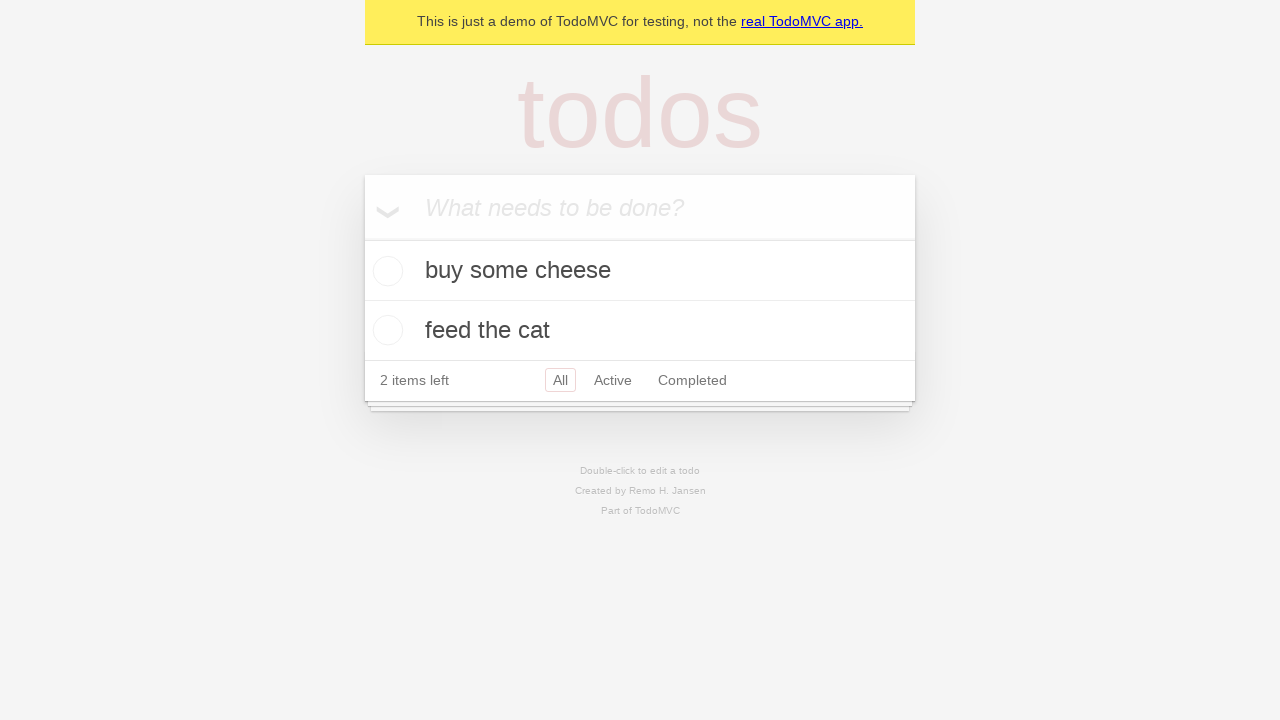

Filled todo input with 'book a doctors appointment' on internal:attr=[placeholder="What needs to be done?"i]
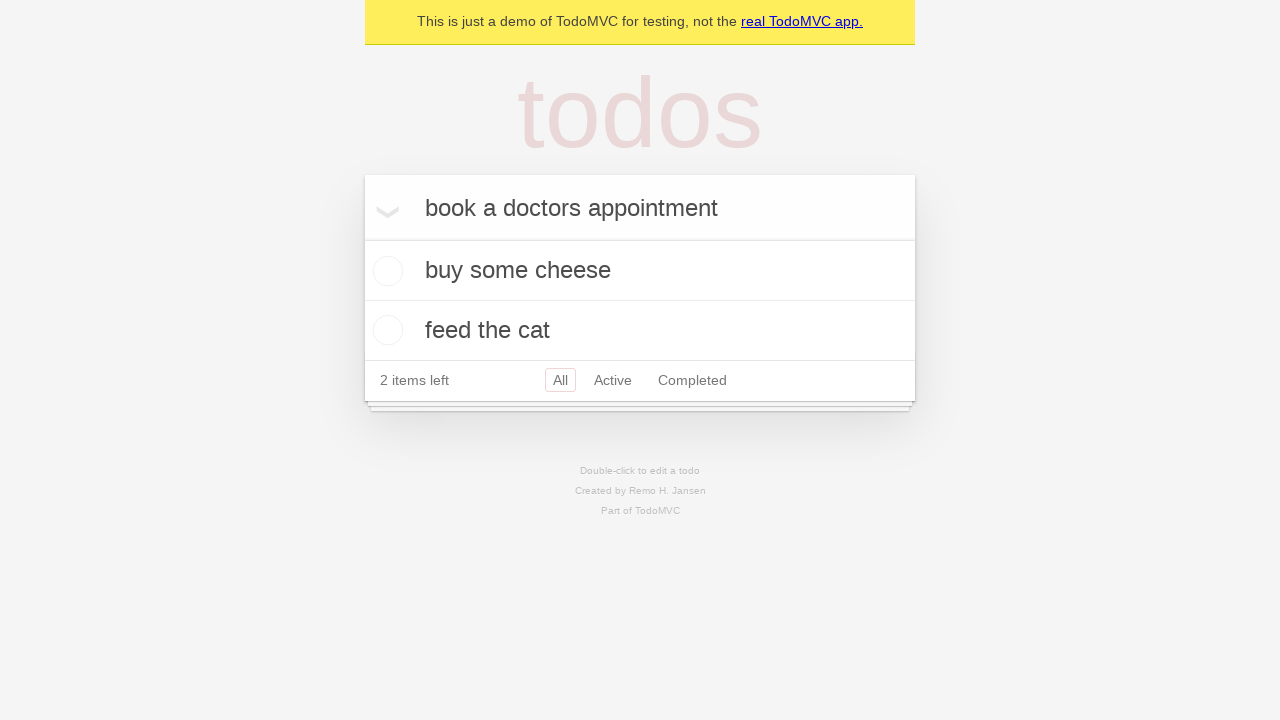

Pressed Enter to add third todo item on internal:attr=[placeholder="What needs to be done?"i]
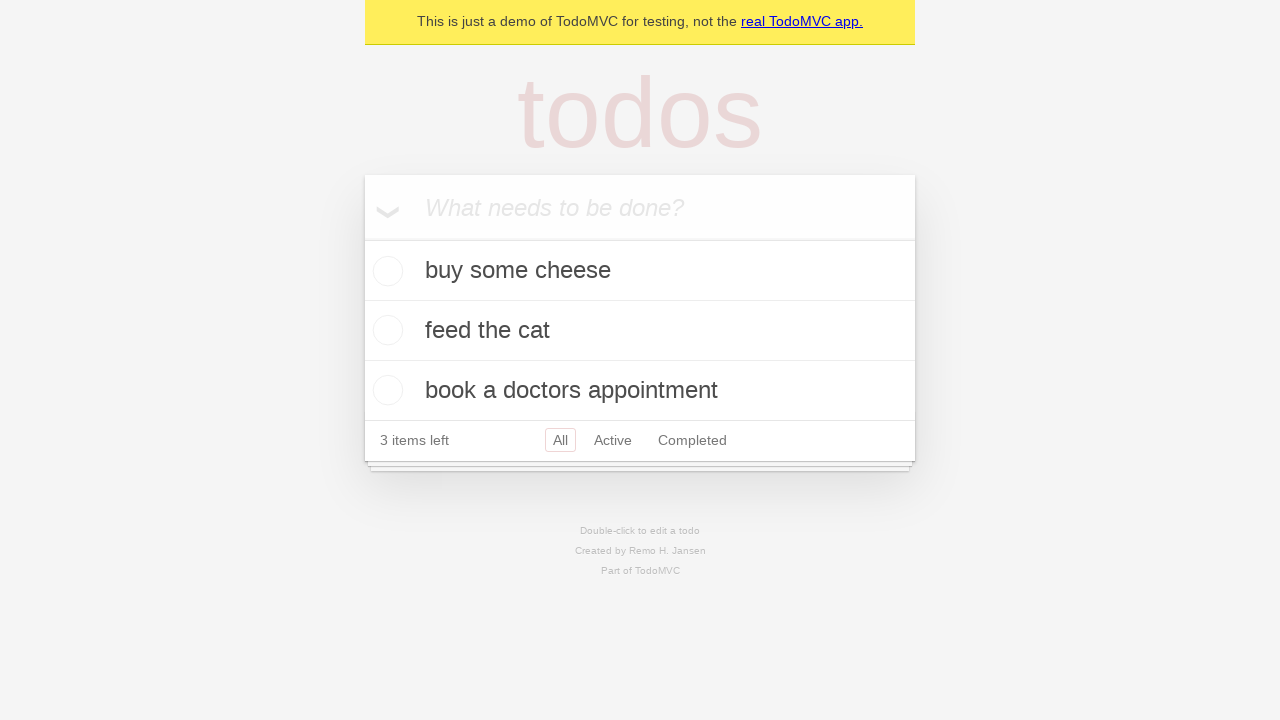

Waited for third todo item to appear
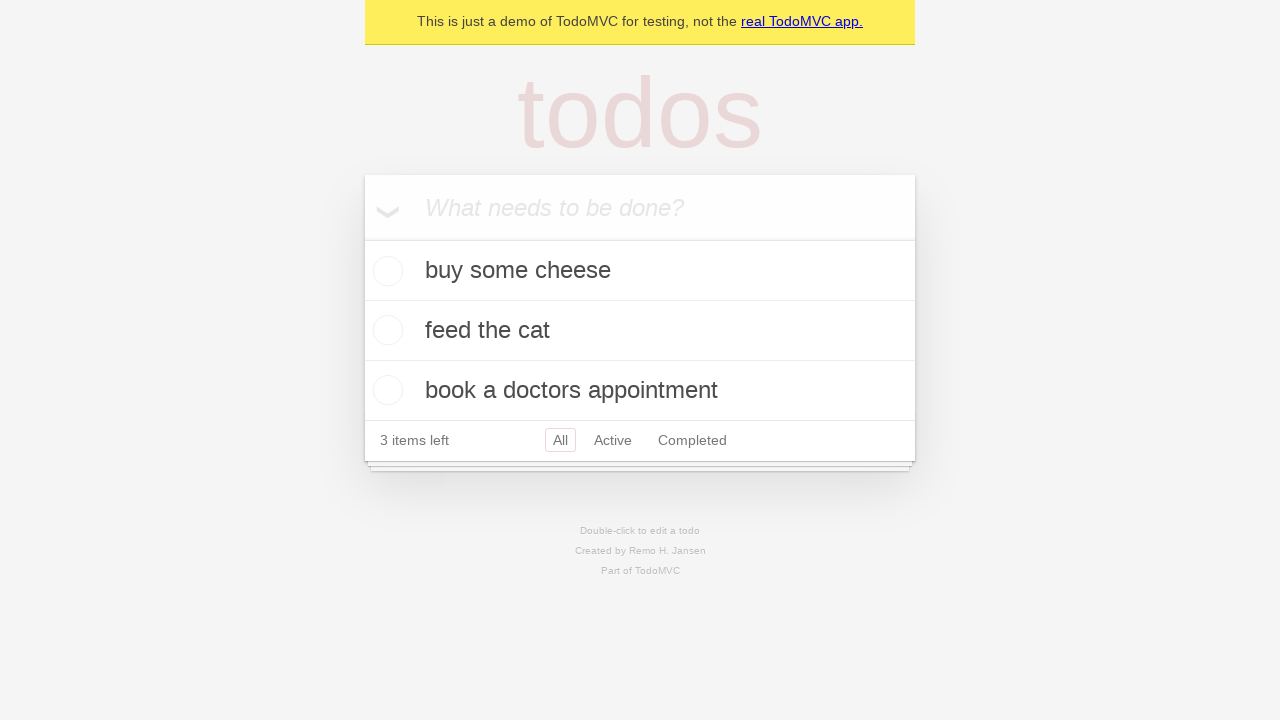

Checked the second todo item checkbox at (385, 330) on internal:testid=[data-testid="todo-item"s] >> nth=1 >> internal:role=checkbox
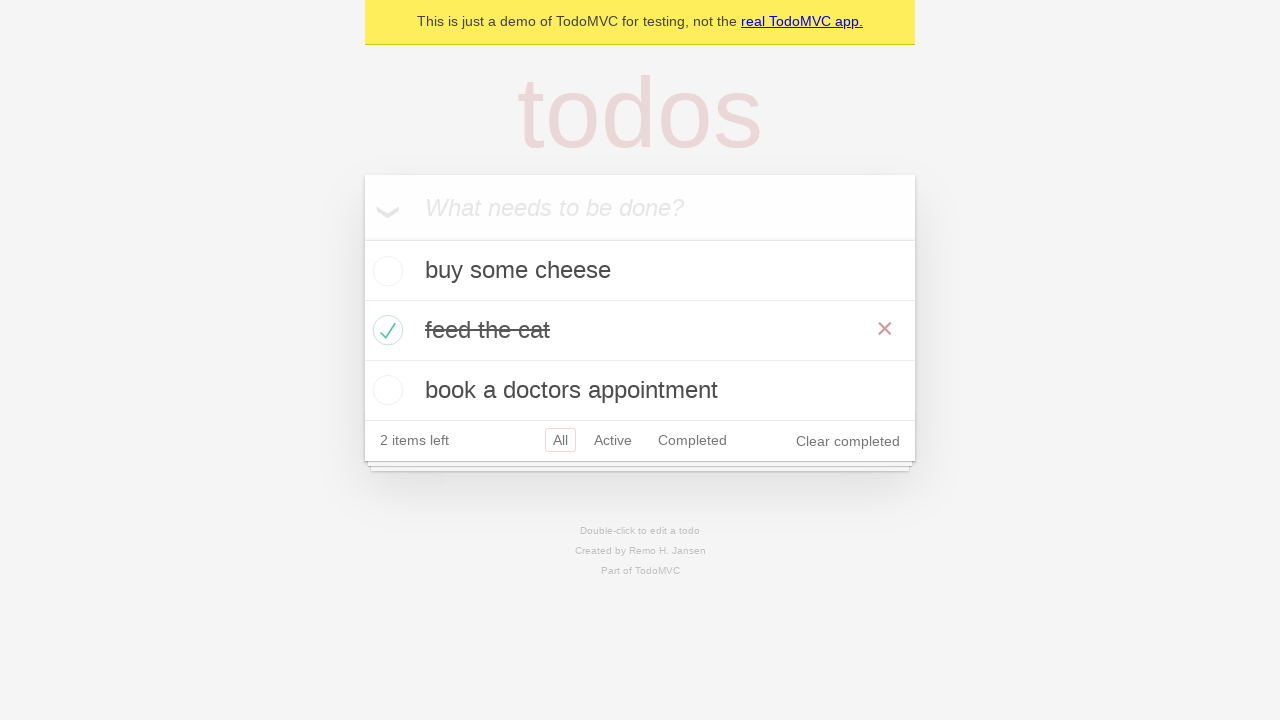

Clicked 'Clear completed' button to remove completed items at (848, 441) on internal:role=button[name="Clear completed"i]
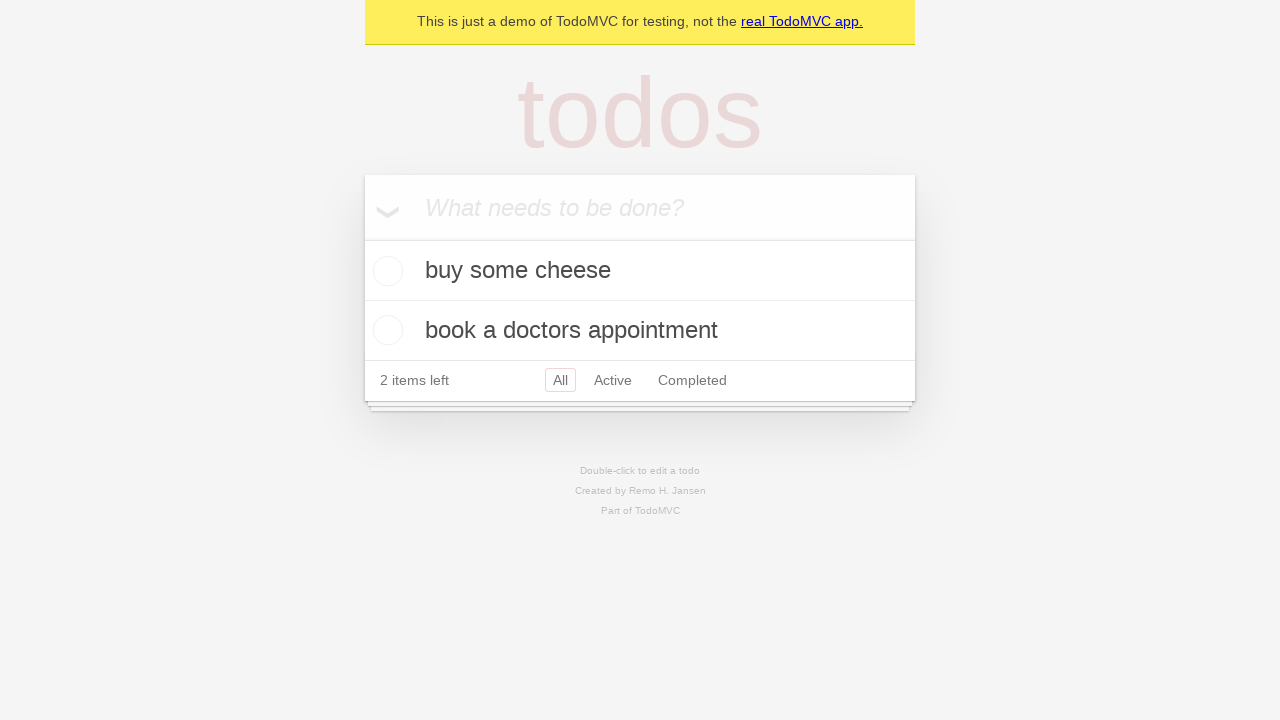

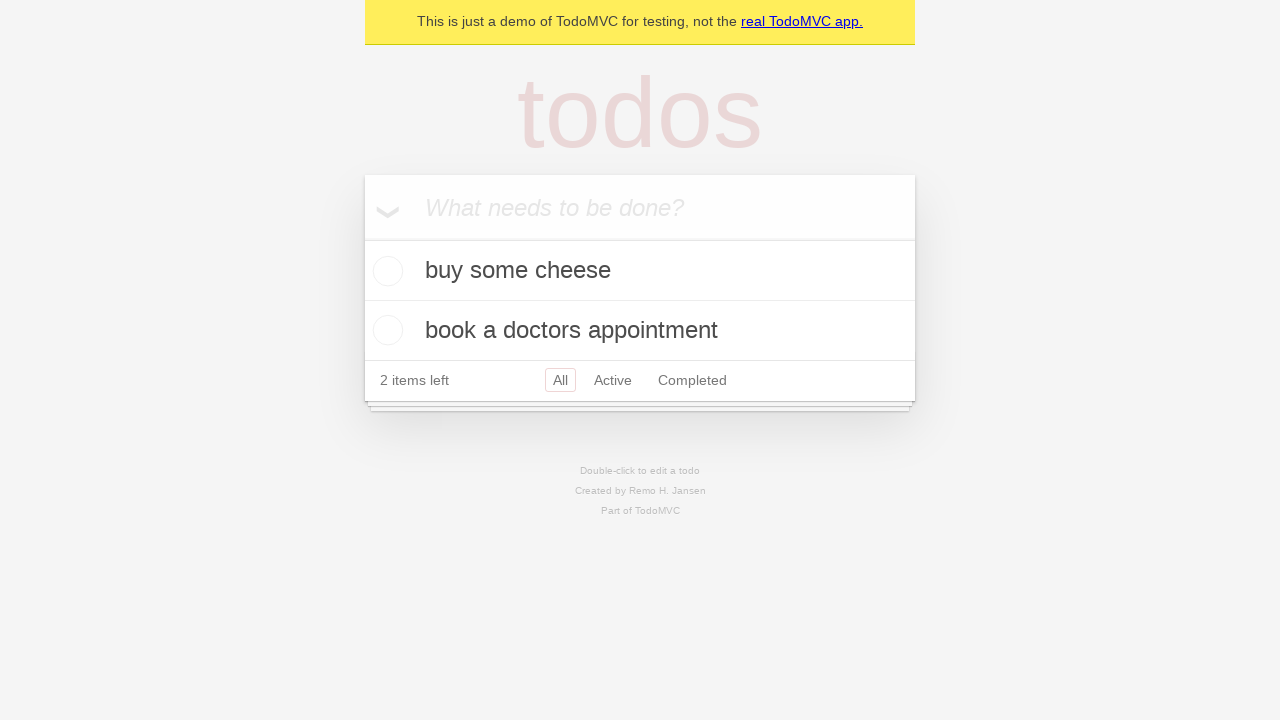